Tests alert popup handling by clicking a button to trigger an alert and accepting it

Starting URL: https://demo.automationtesting.in/Alerts.html

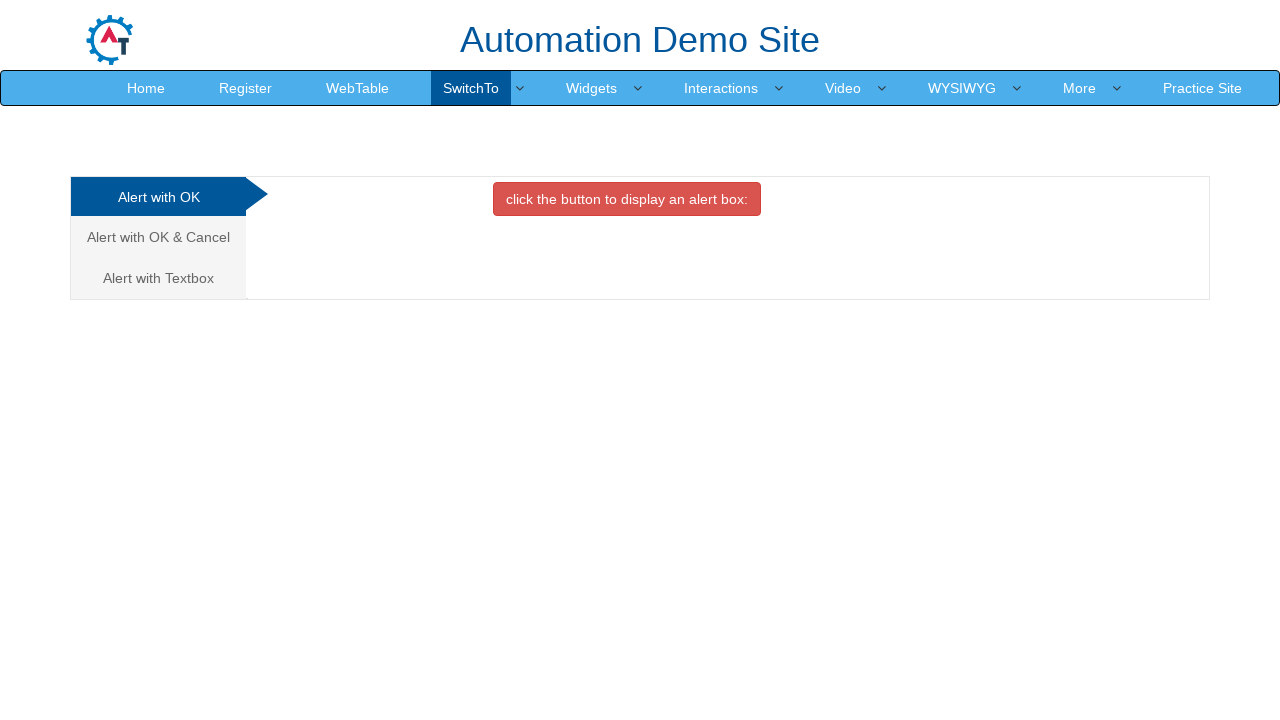

Clicked the danger button to trigger alert popup at (627, 199) on .btn.btn-danger
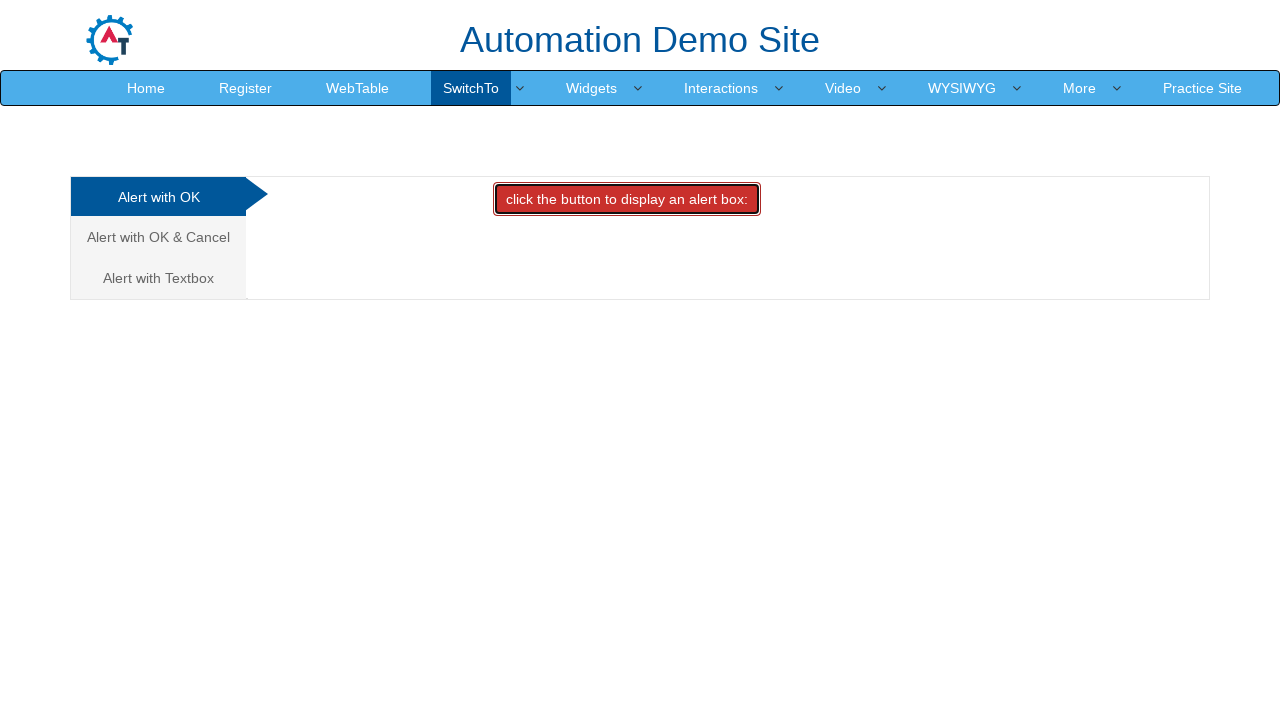

Set up dialog handler to accept alerts
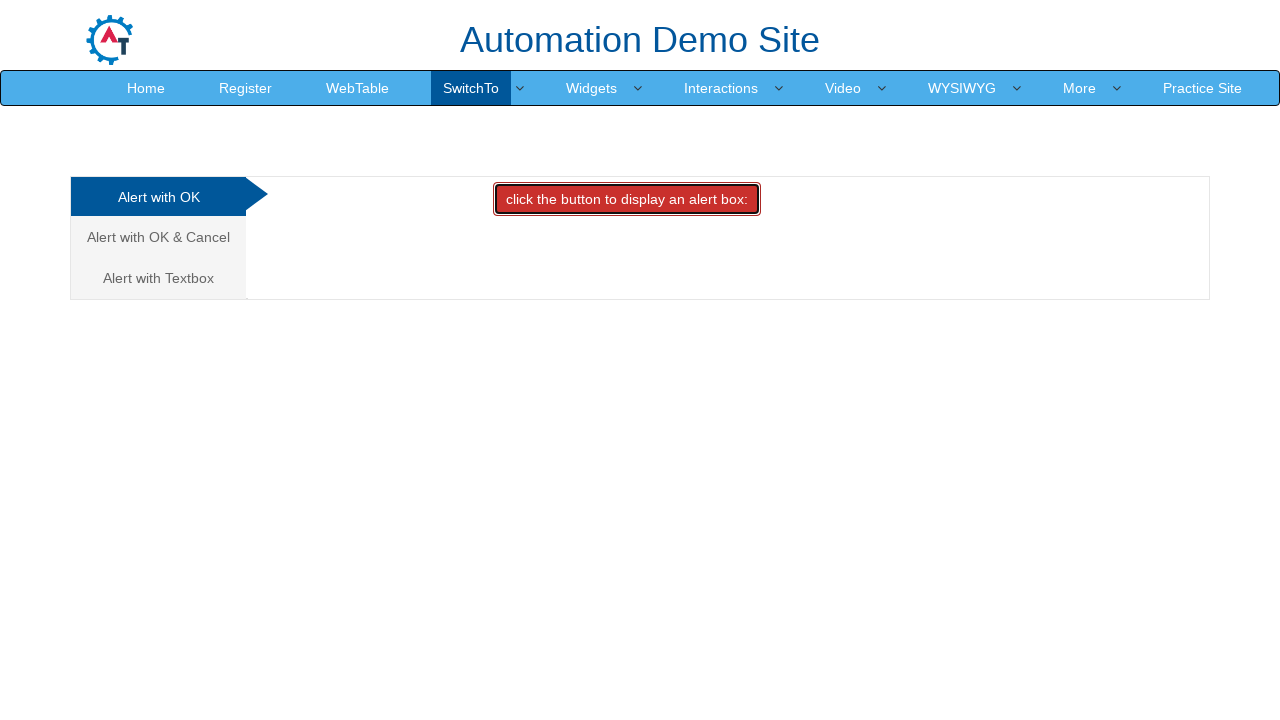

Clicked the danger button again to trigger alert and verify acceptance at (627, 199) on .btn.btn-danger
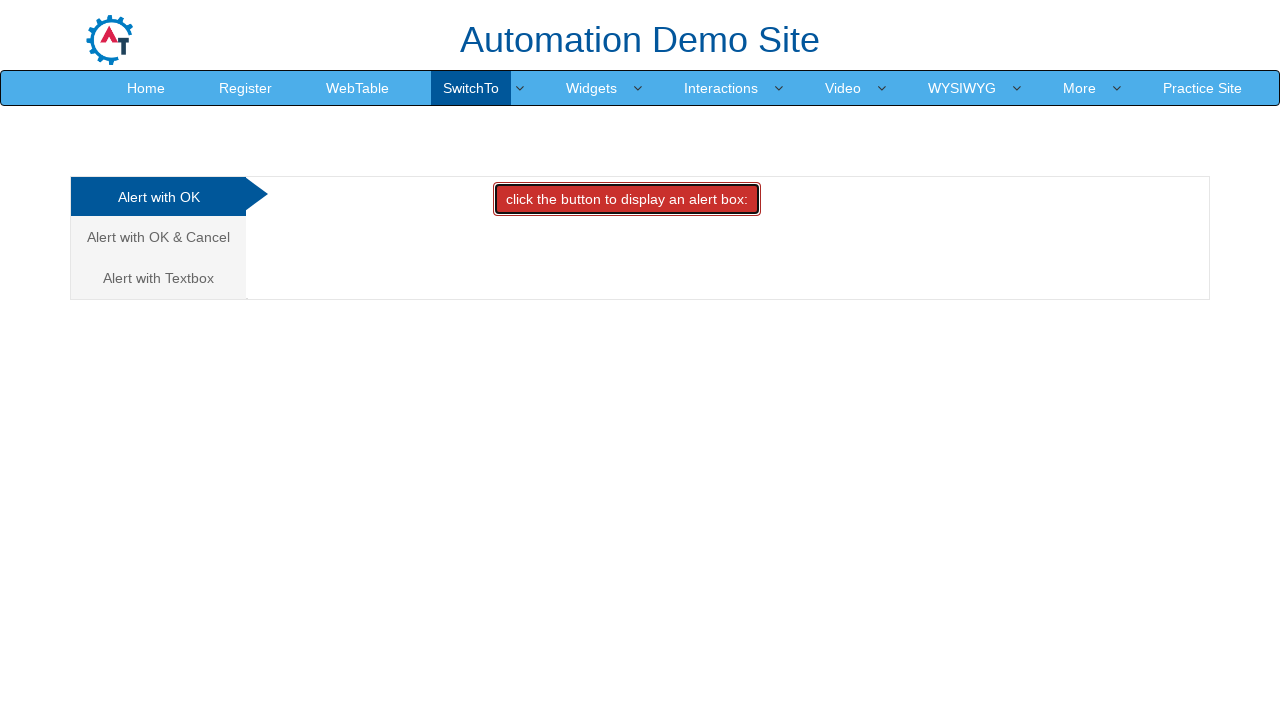

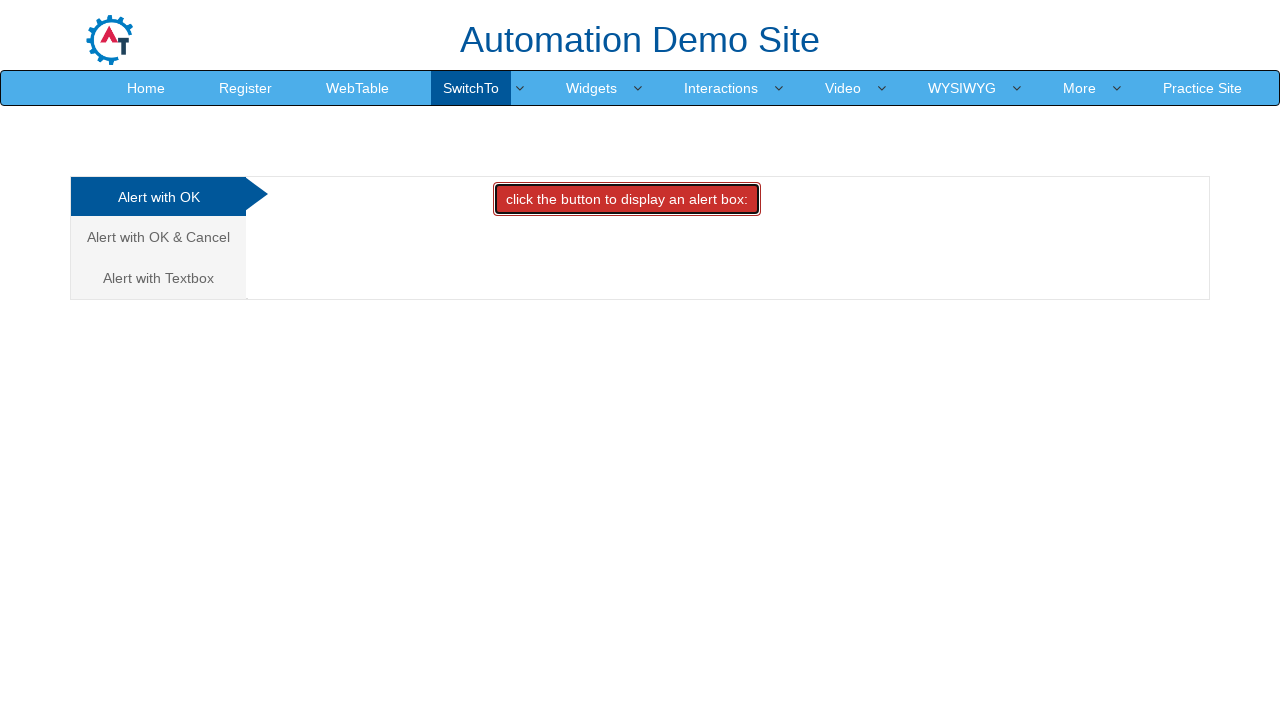